Navigates to GlobalSQA sample page and fills in a comment/email registration field with test content

Starting URL: https://www.globalsqa.com/samplepagetest/

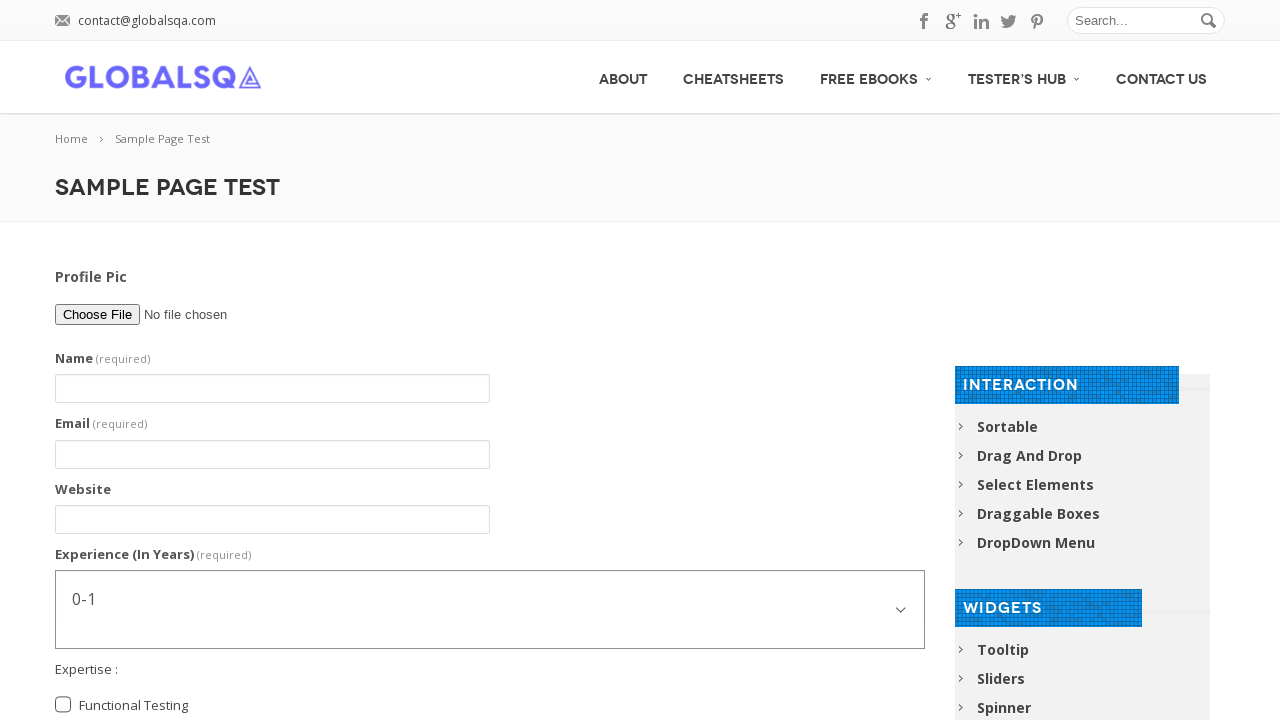

Navigated to GlobalSQA sample page
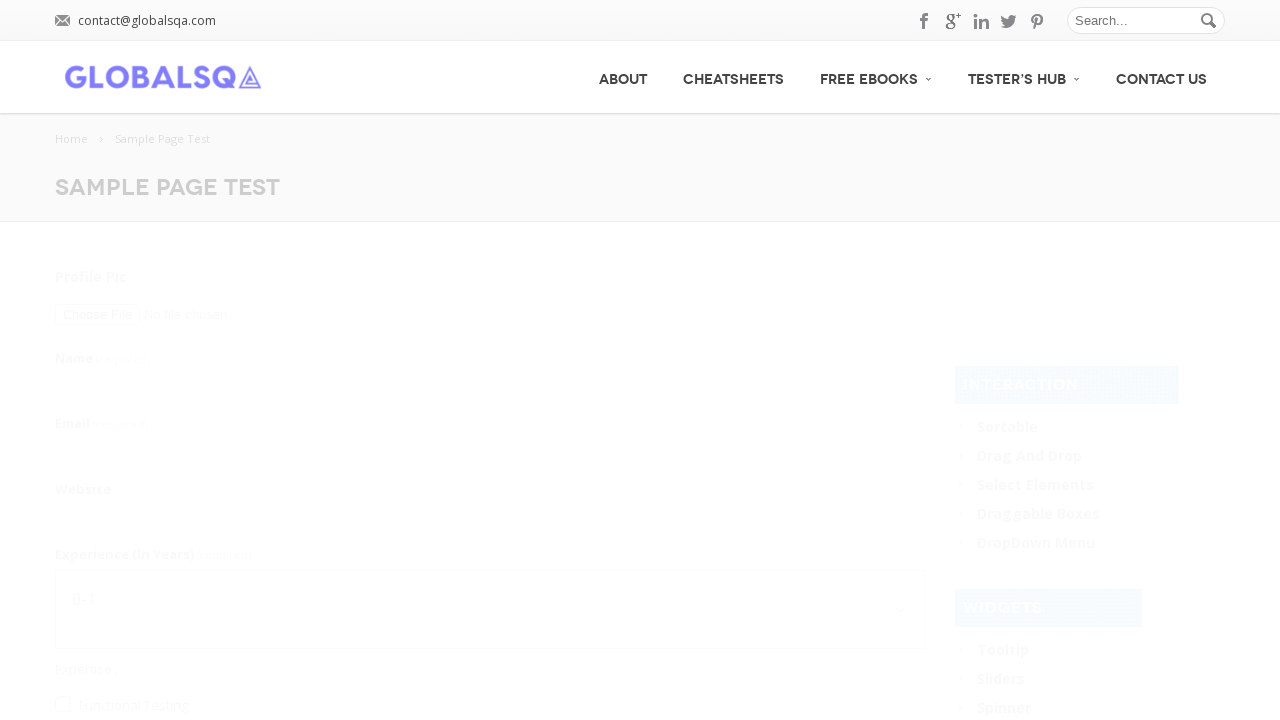

Filled comment field with test registration message and email on #contact-form-comment-g2599-comment
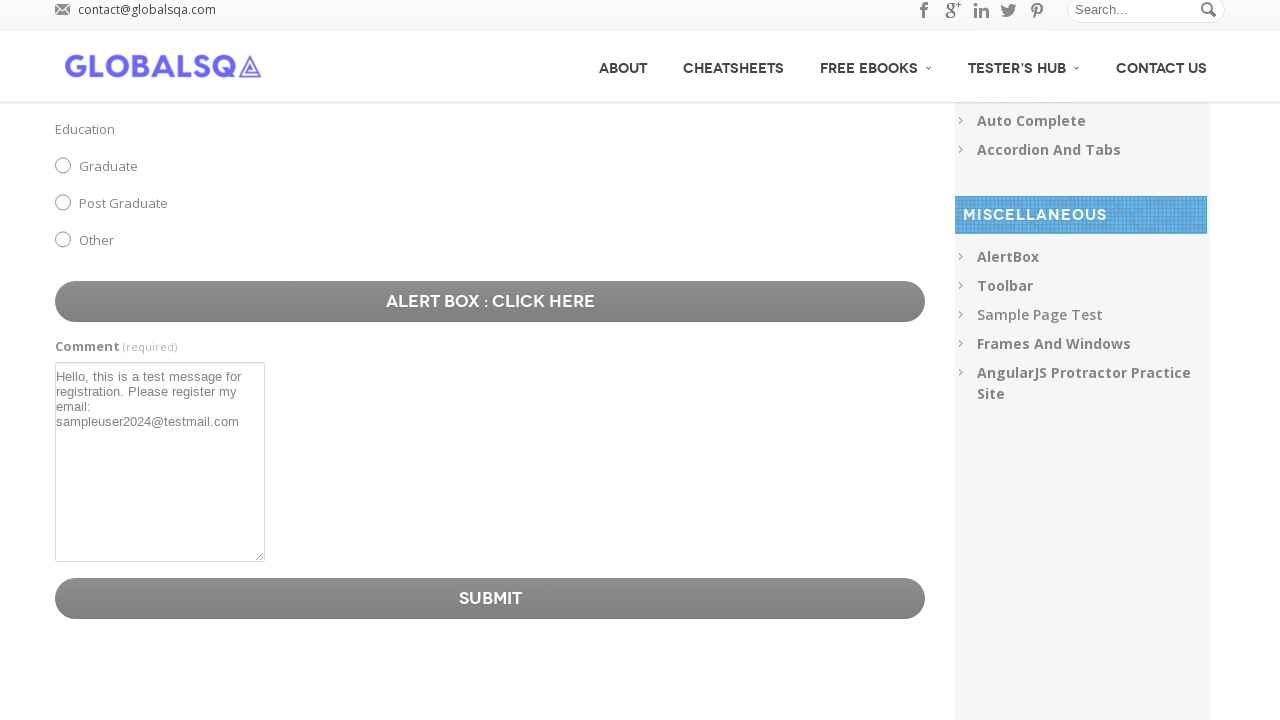

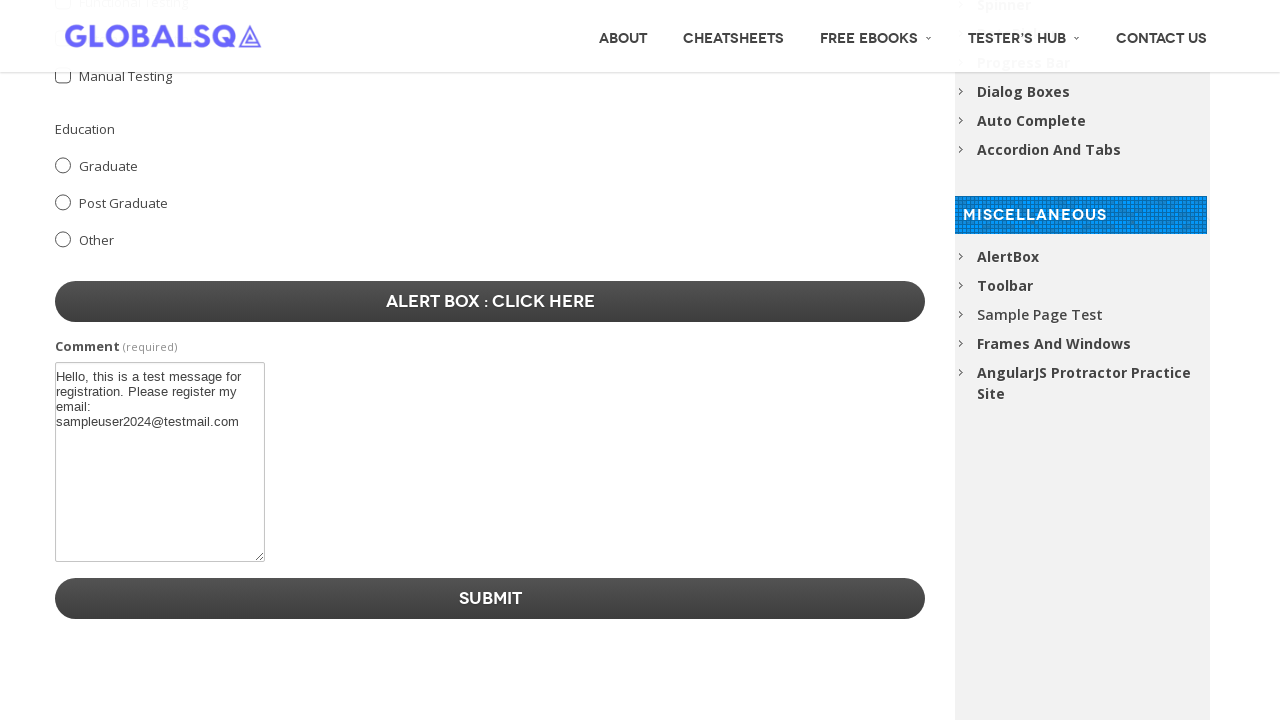